Navigates to Mumbai Indians website and verifies the page loads successfully

Starting URL: https://www.mumbaiindians.com/

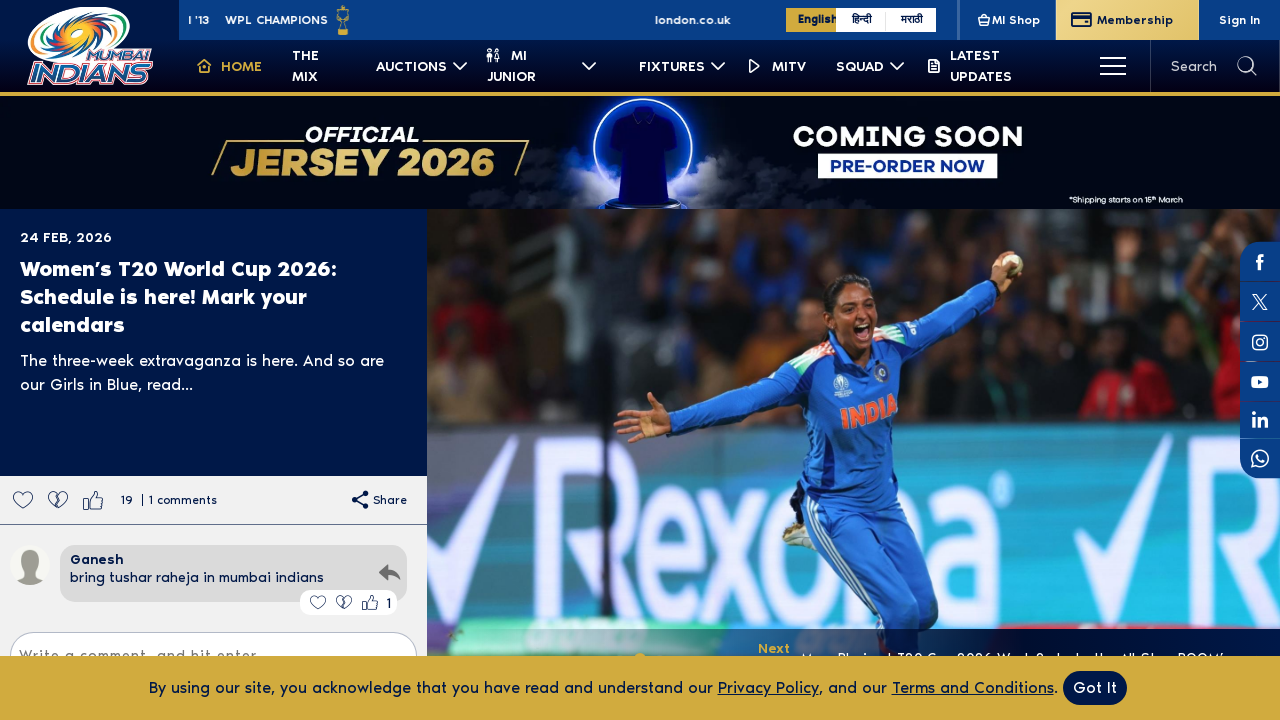

Mumbai Indians website loaded successfully
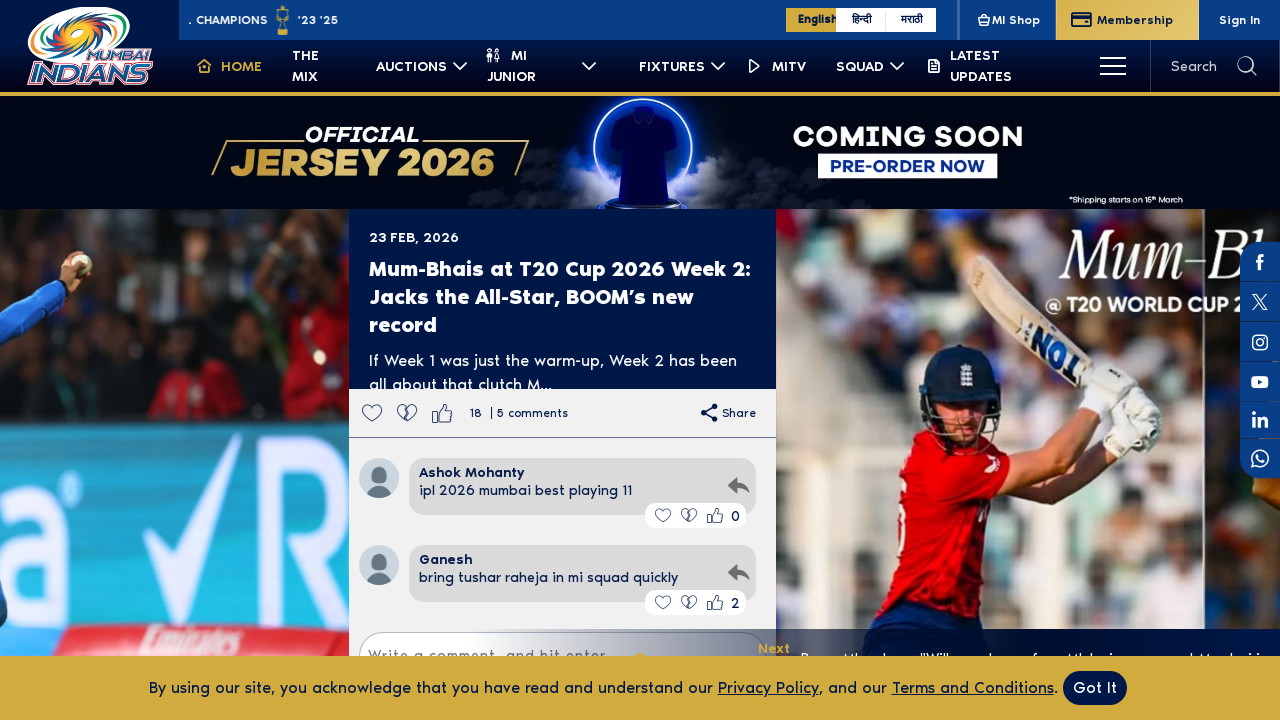

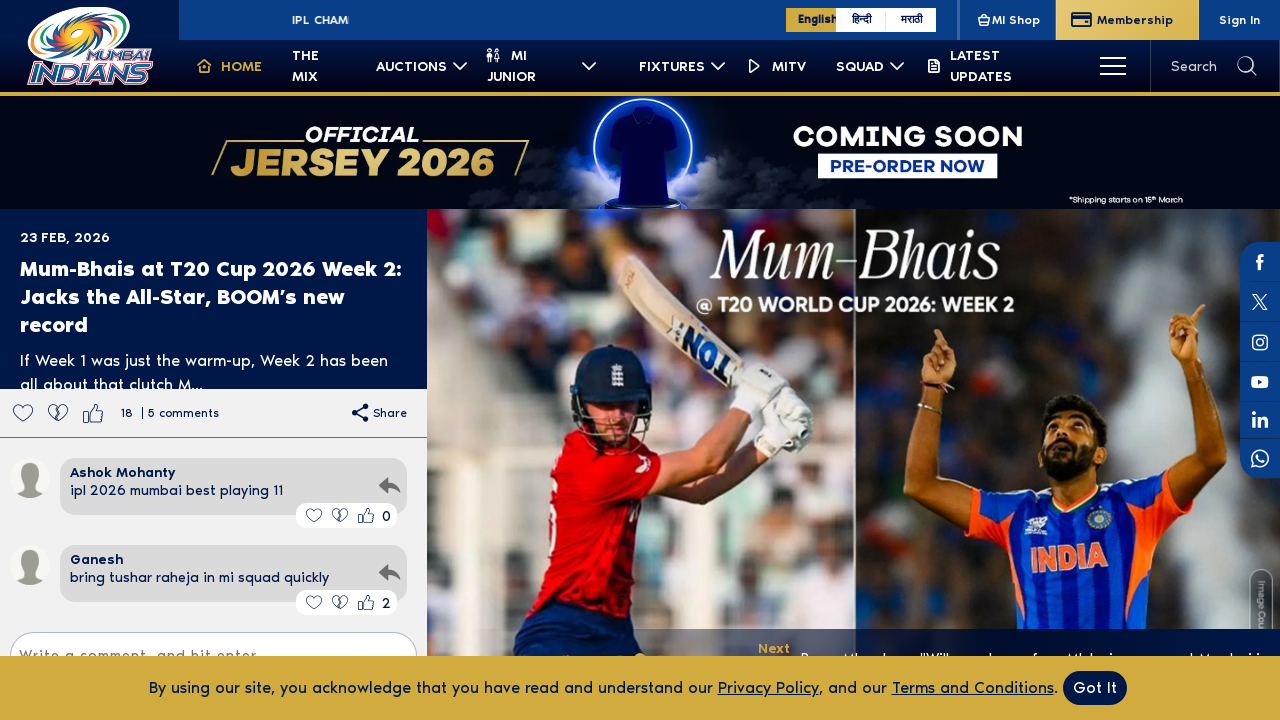